Automates the TopGolf booking process by navigating to the reservation page and selecting an available time slot from a list of preferred times around a target start time.

Starting URL: https://book.topgolf.com/#/?venue_id=58&party_size=4&date=2024-03-15

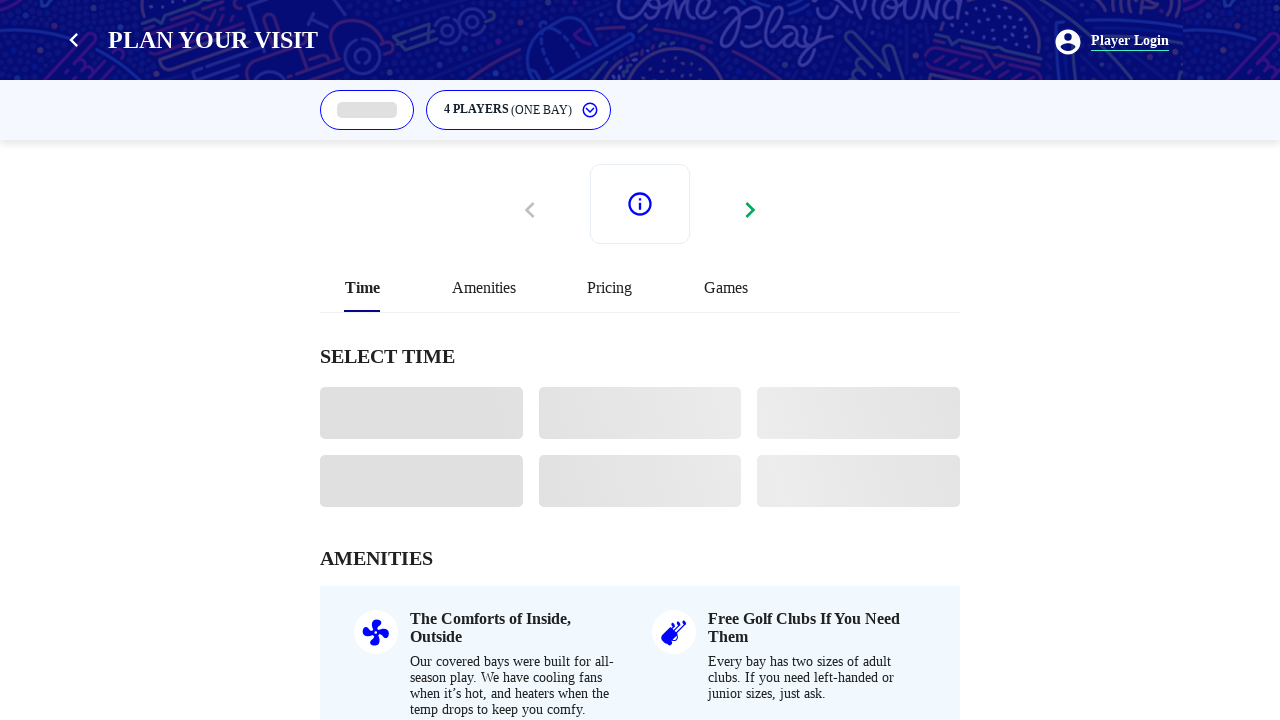

Generated list of 25 preferred time slots around 2:00 PM on 2024-03-15
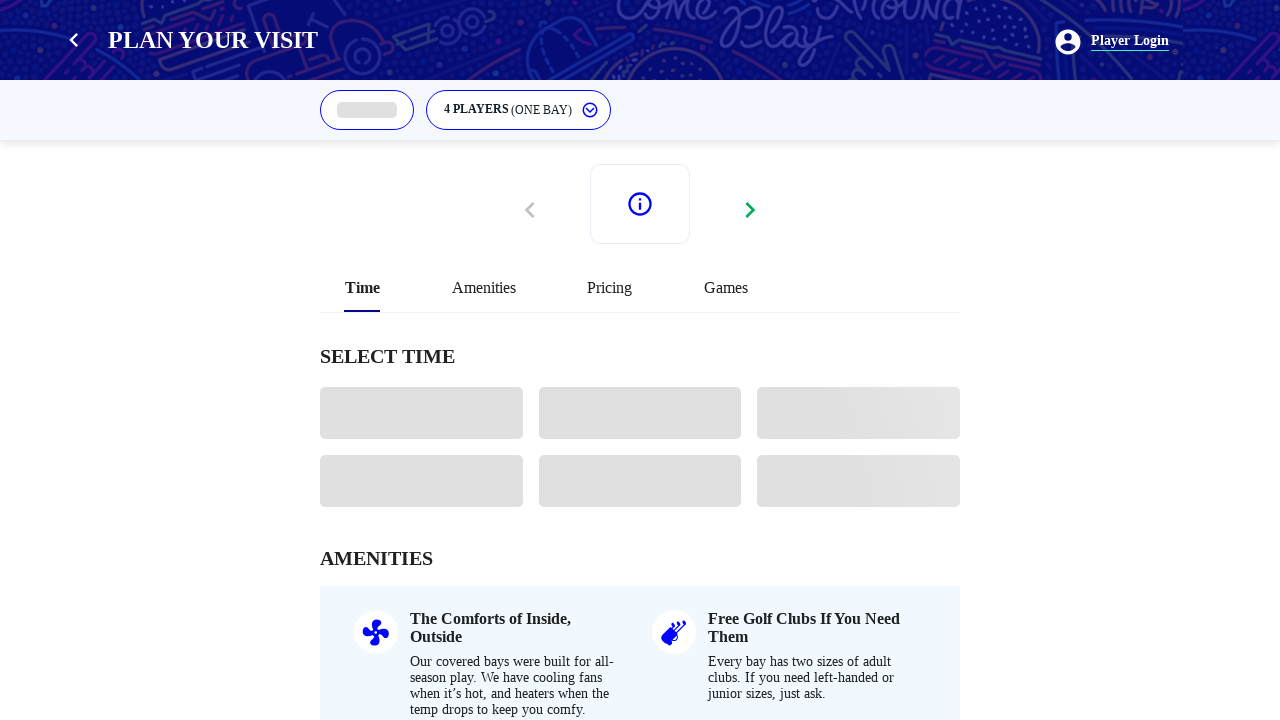

Waited 3 seconds for time slot elements to load
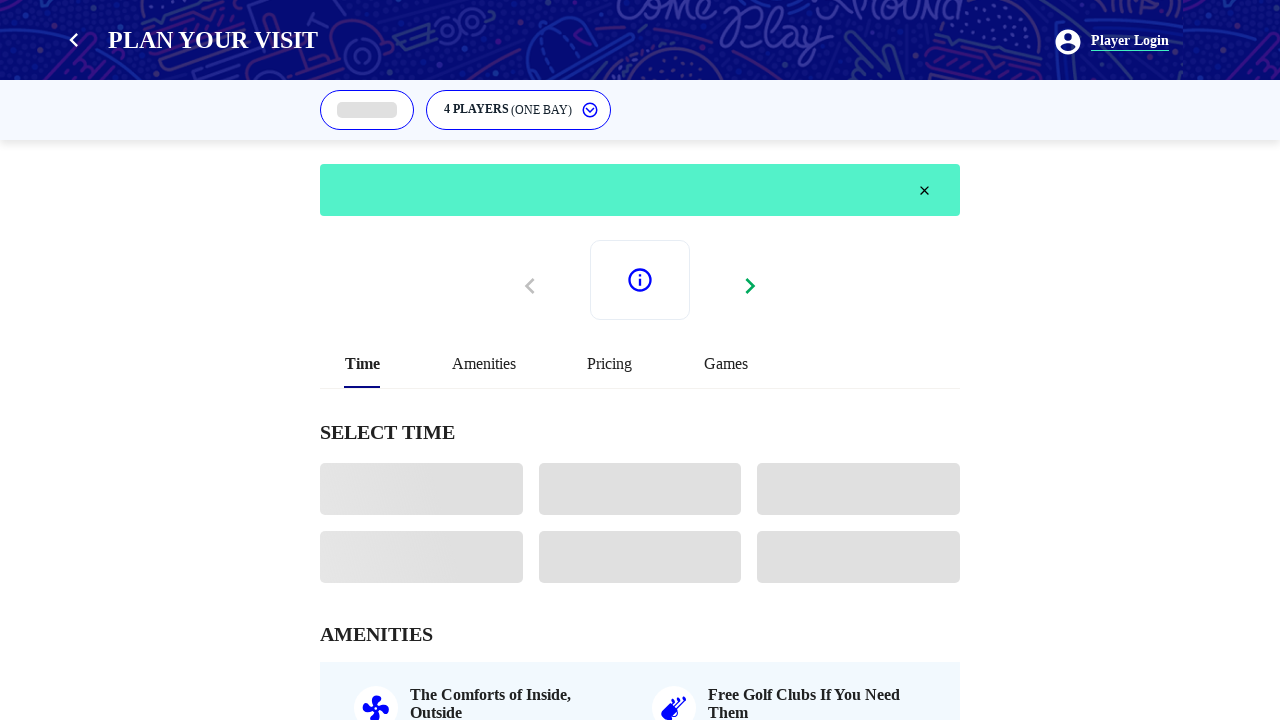

Located 0 available time slot elements
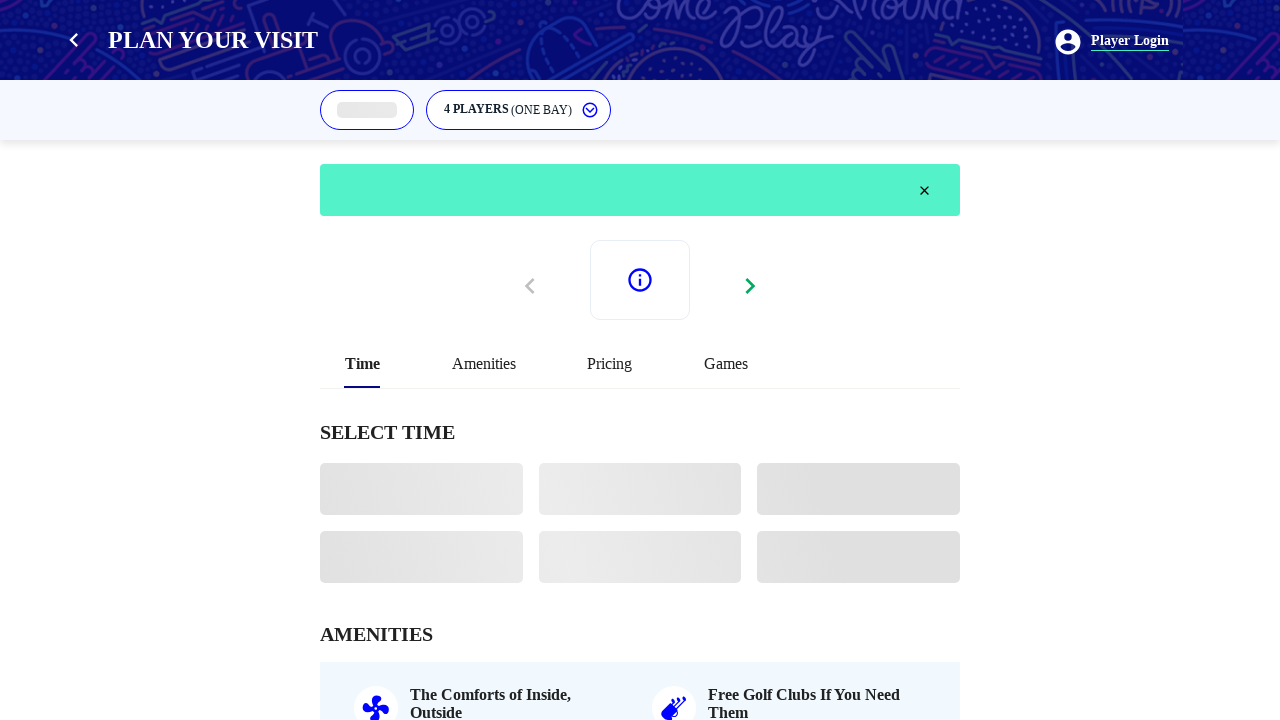

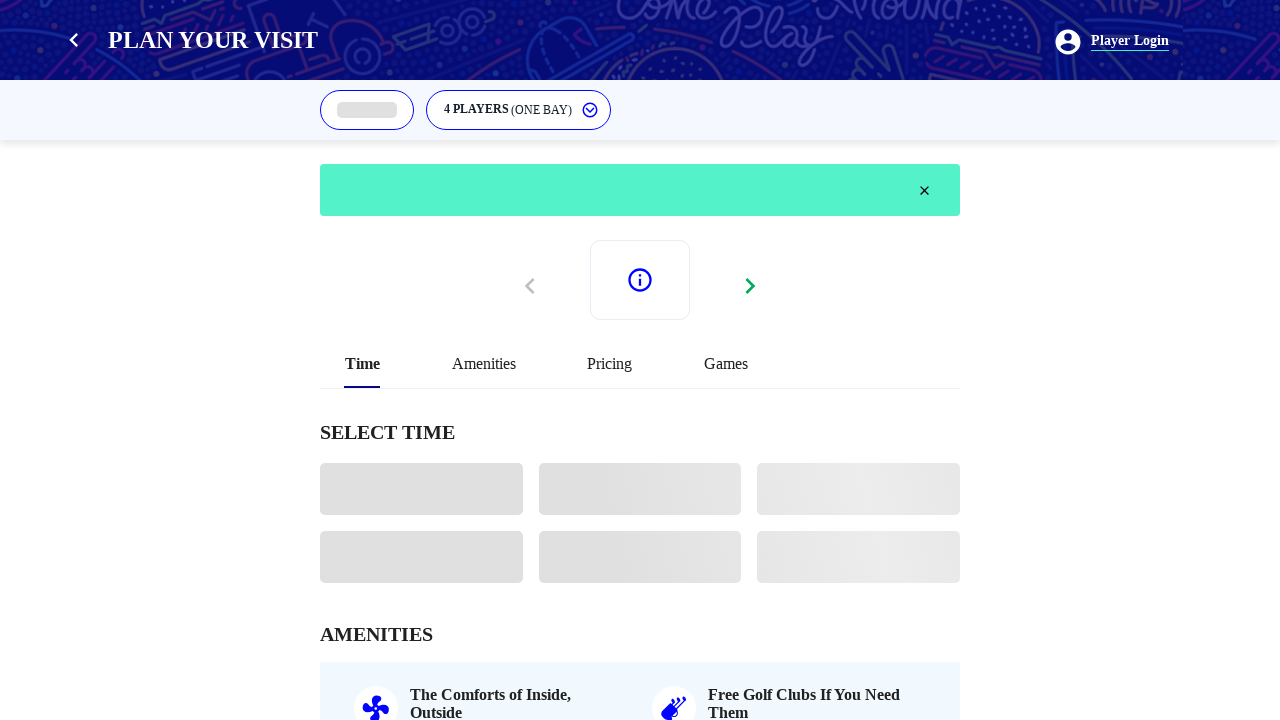